Tests browser window resizing functionality by setting a specific window dimension

Starting URL: https://www.tutorialspoint.com/index.htm

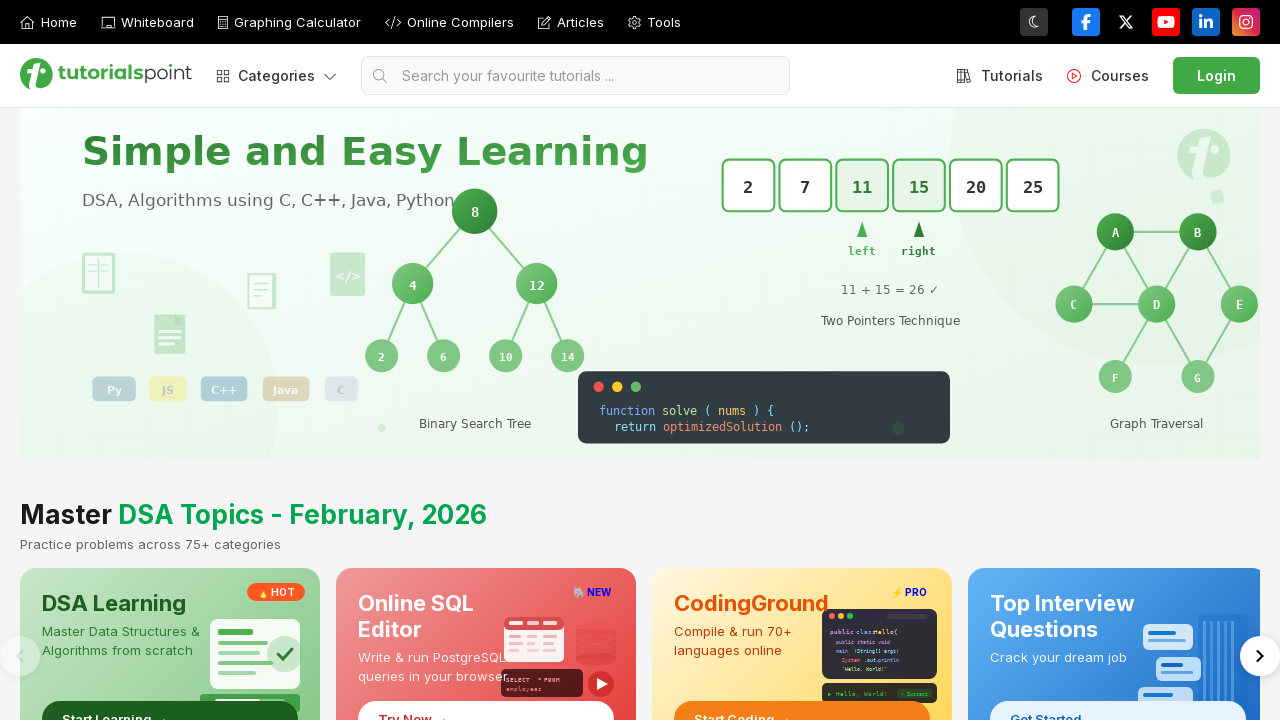

Retrieved current viewport size
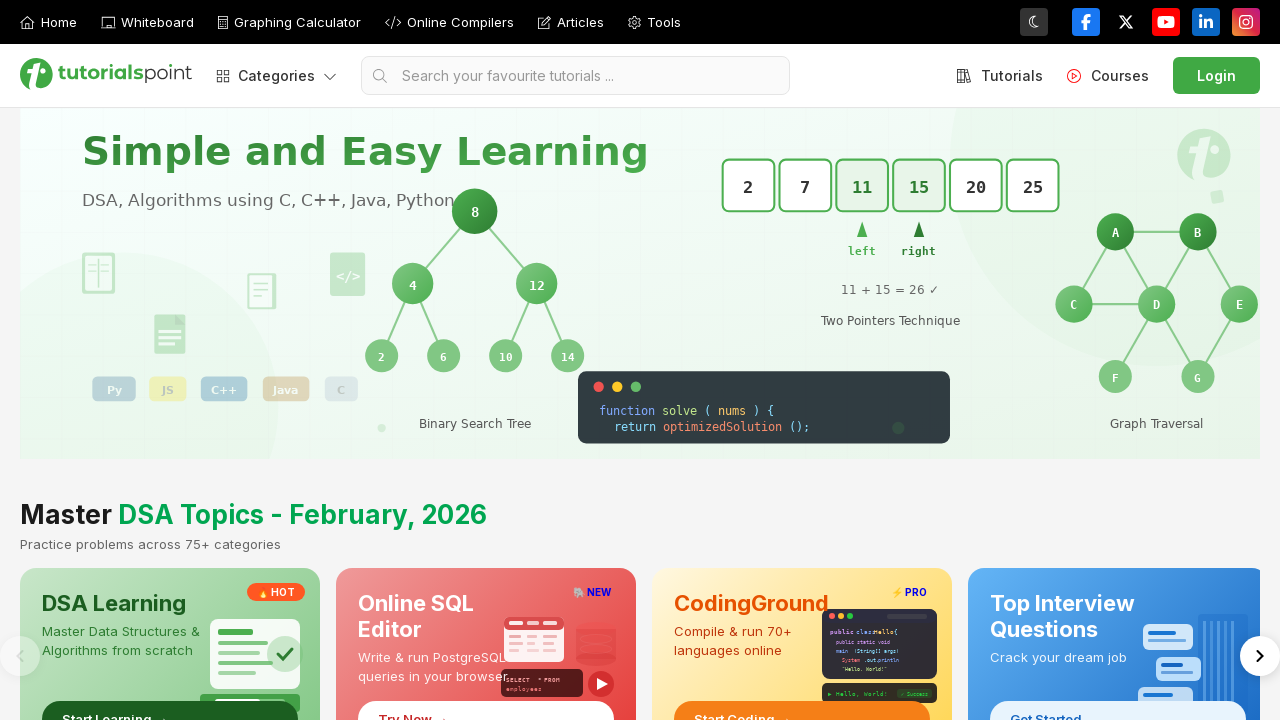

Set viewport size to 450x630
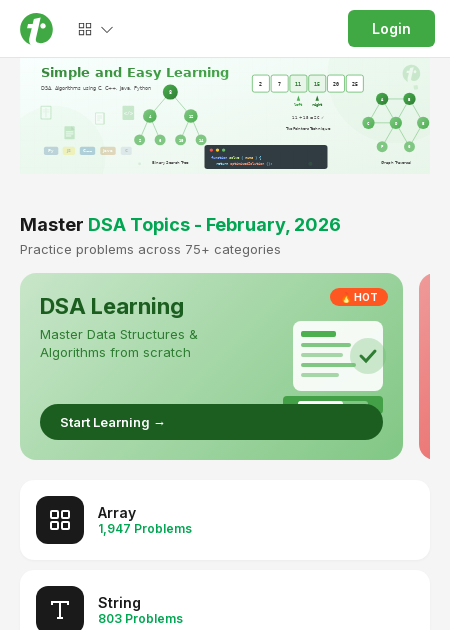

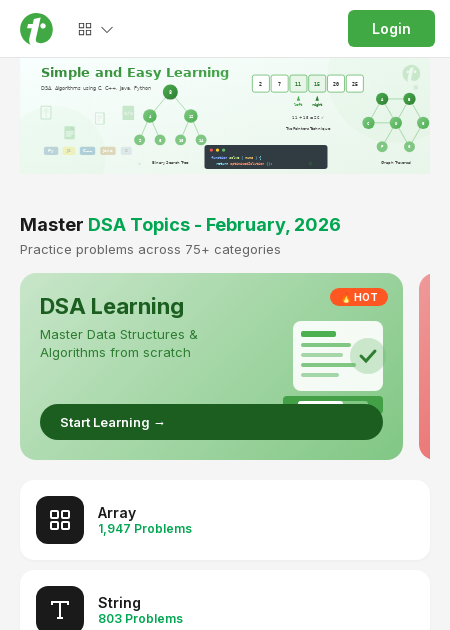